Tests various mouse interaction events including click, move to element, double-click, and right-click on different elements on a mouse events demo page

Starting URL: https://training-support.net/webelements/mouse-events

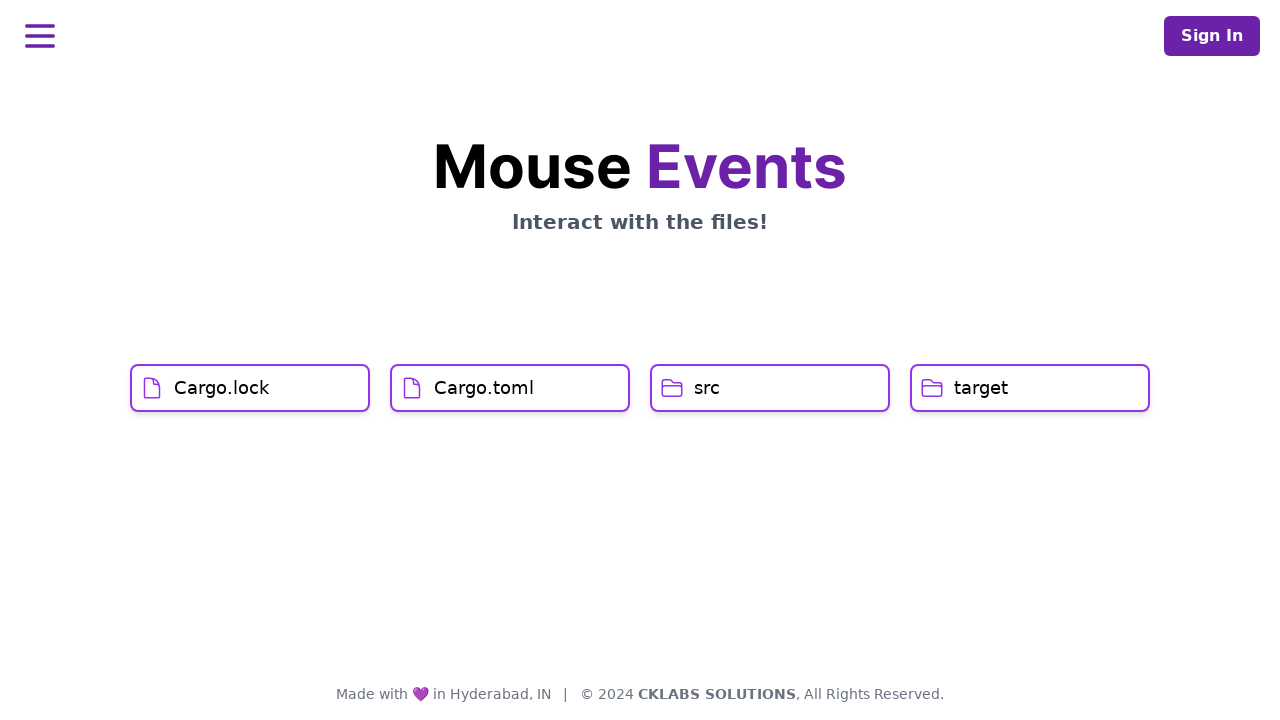

Clicked on Cargo.lock element at (222, 388) on xpath=//h1[text()='Cargo.lock']
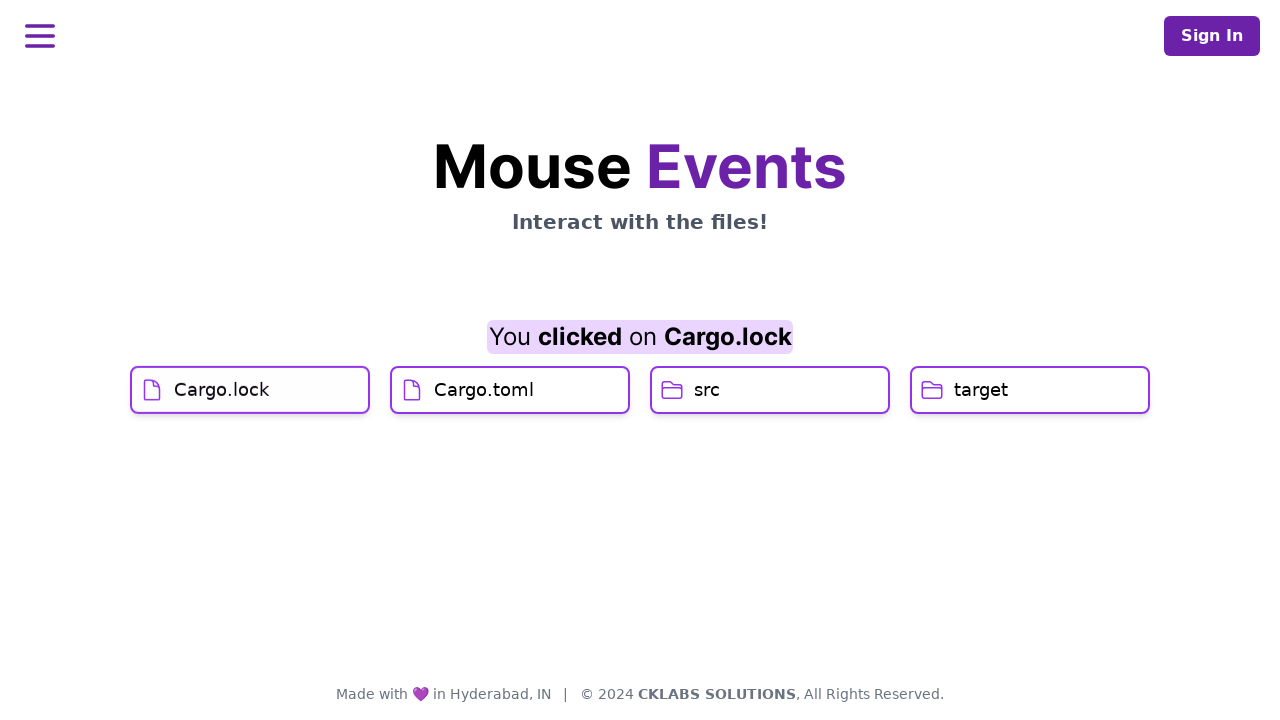

Hovered over Cargo.toml element at (484, 420) on xpath=//h1[text()='Cargo.toml']
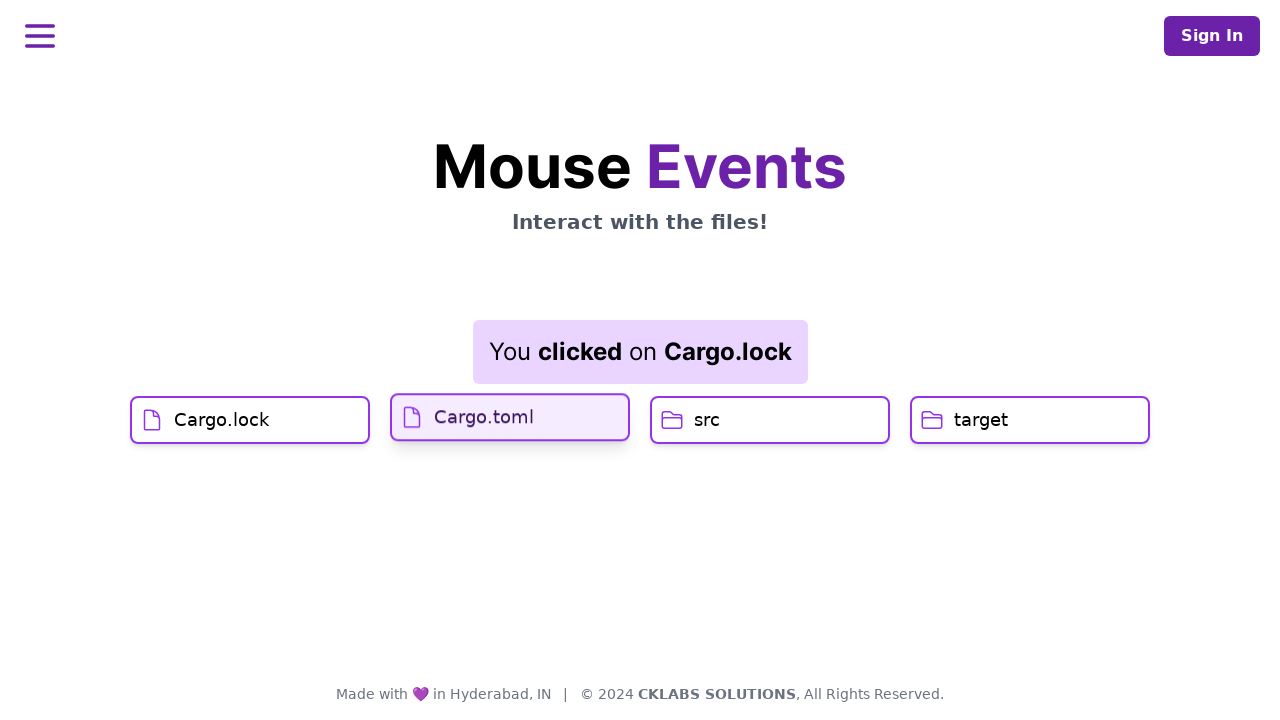

Clicked on Cargo.toml element at (484, 416) on xpath=//h1[text()='Cargo.toml']
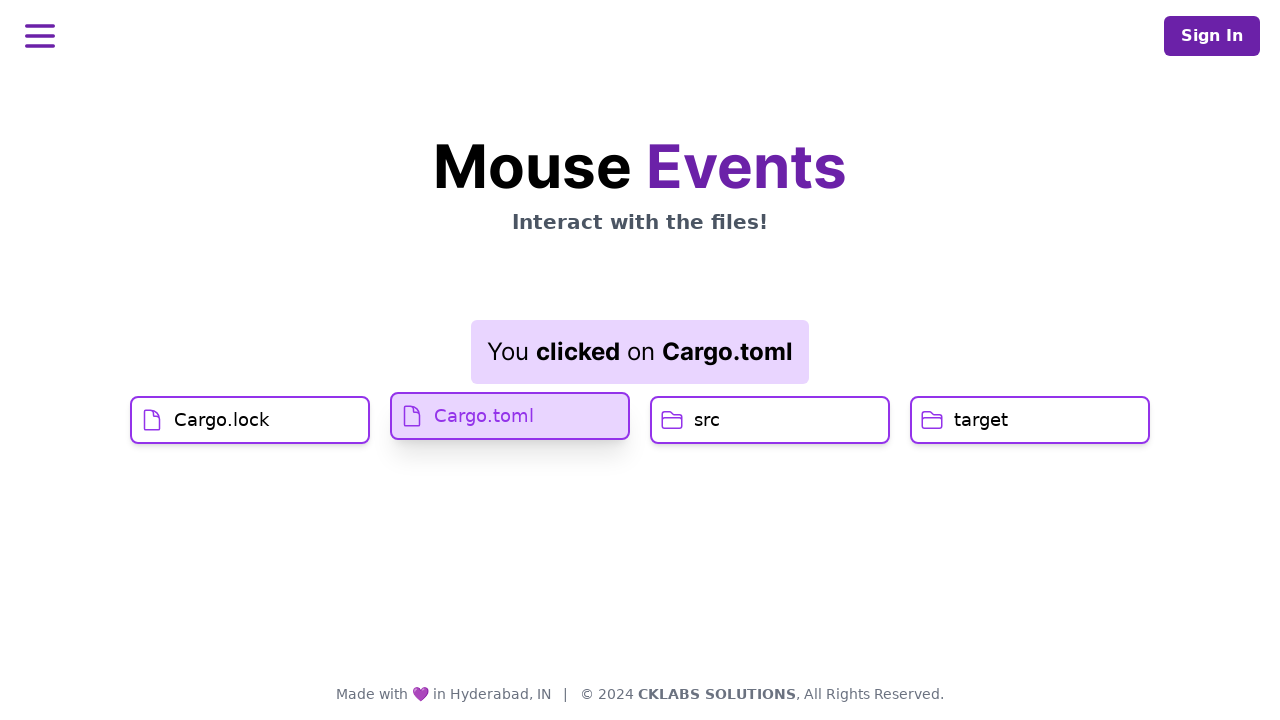

Located result text element
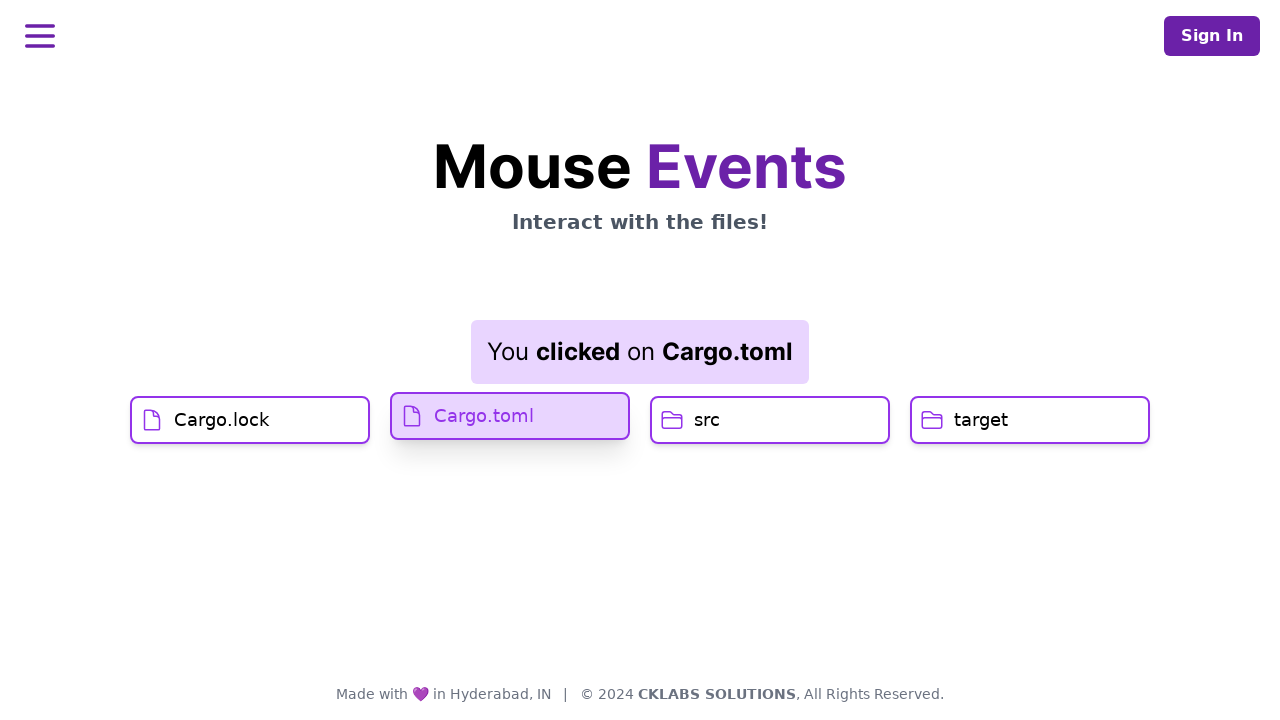

Double-clicked on src element at (707, 420) on xpath=//h1[text()='src']
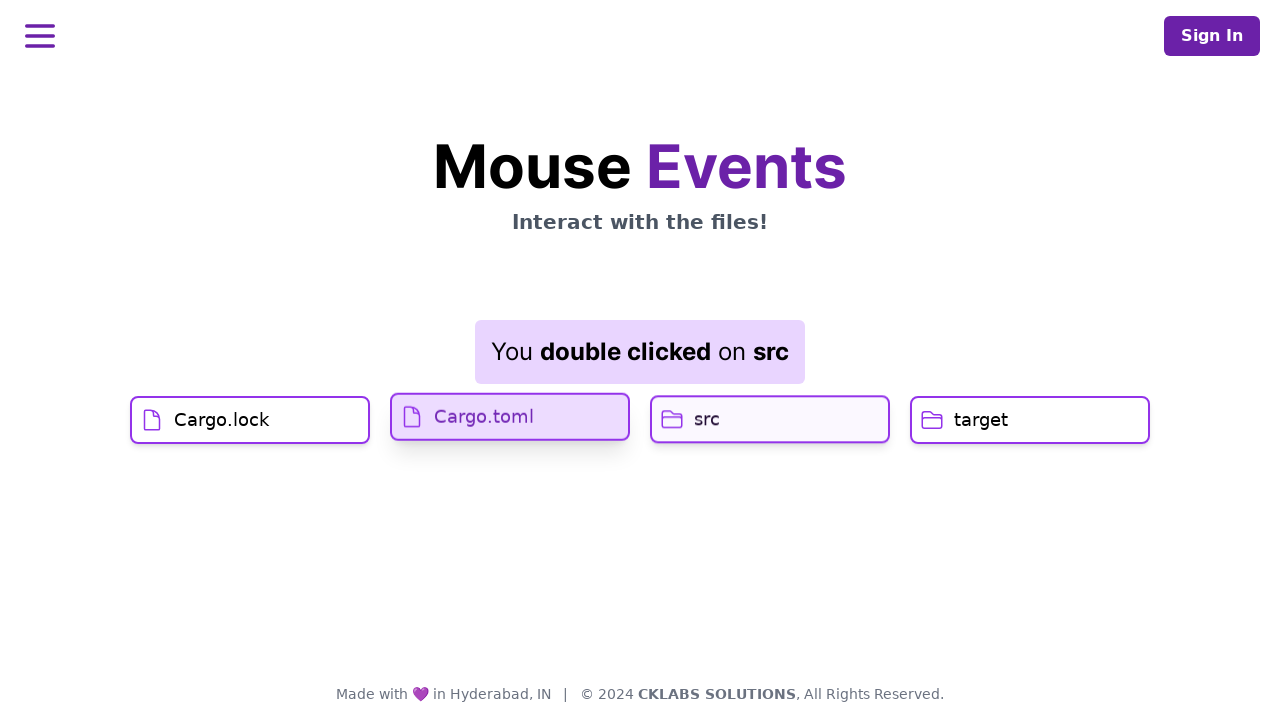

Right-clicked on target element at (981, 420) on //h1[text()='target']
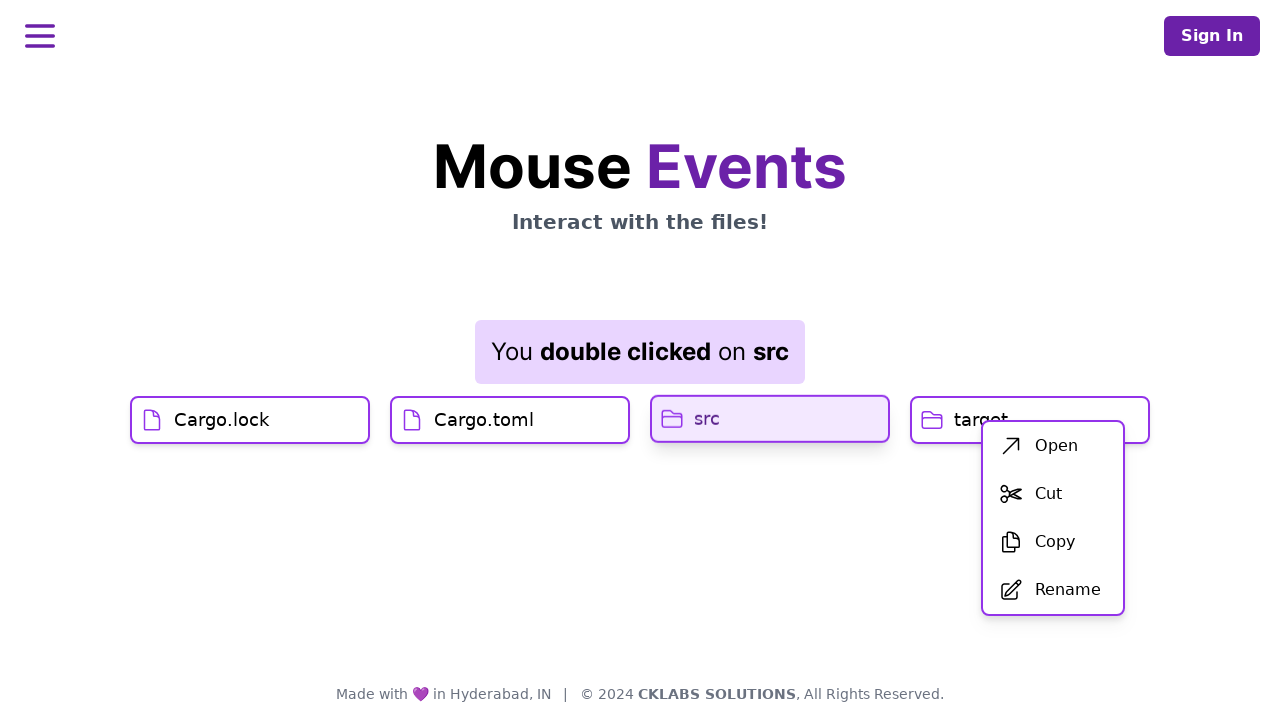

Clicked on Open option from context menu at (1056, 446) on xpath=//span[text()='Open']
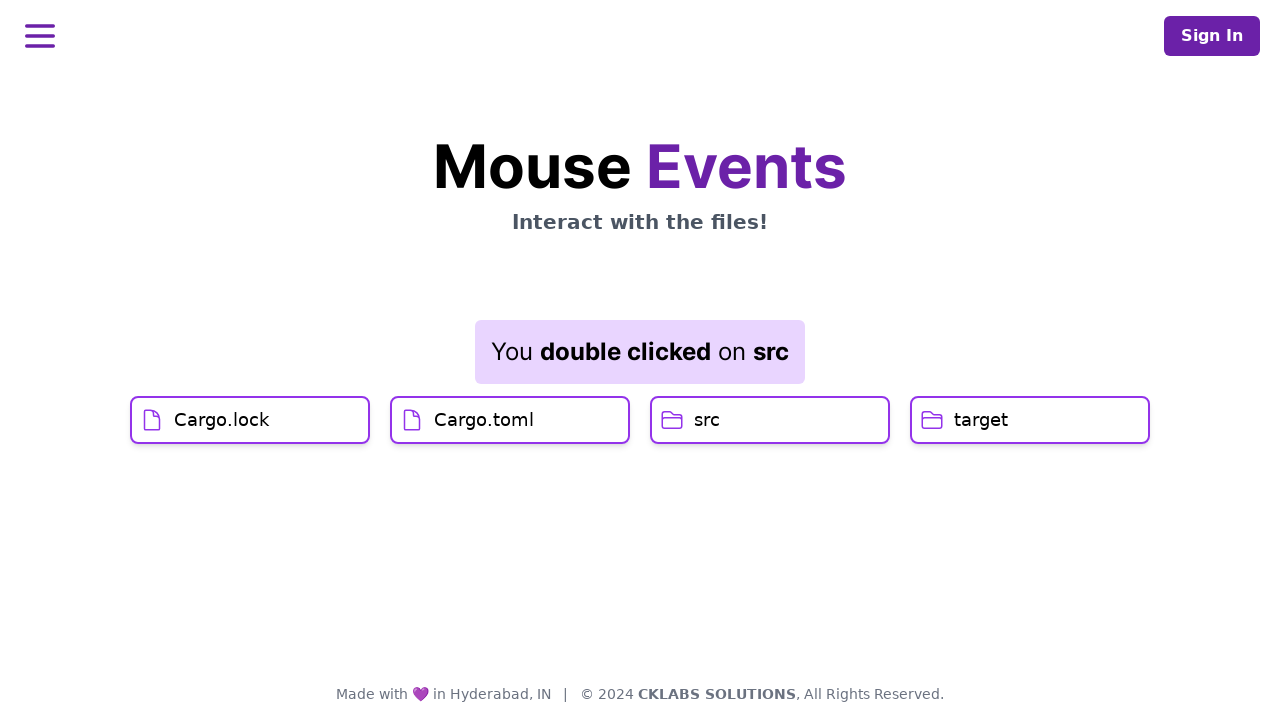

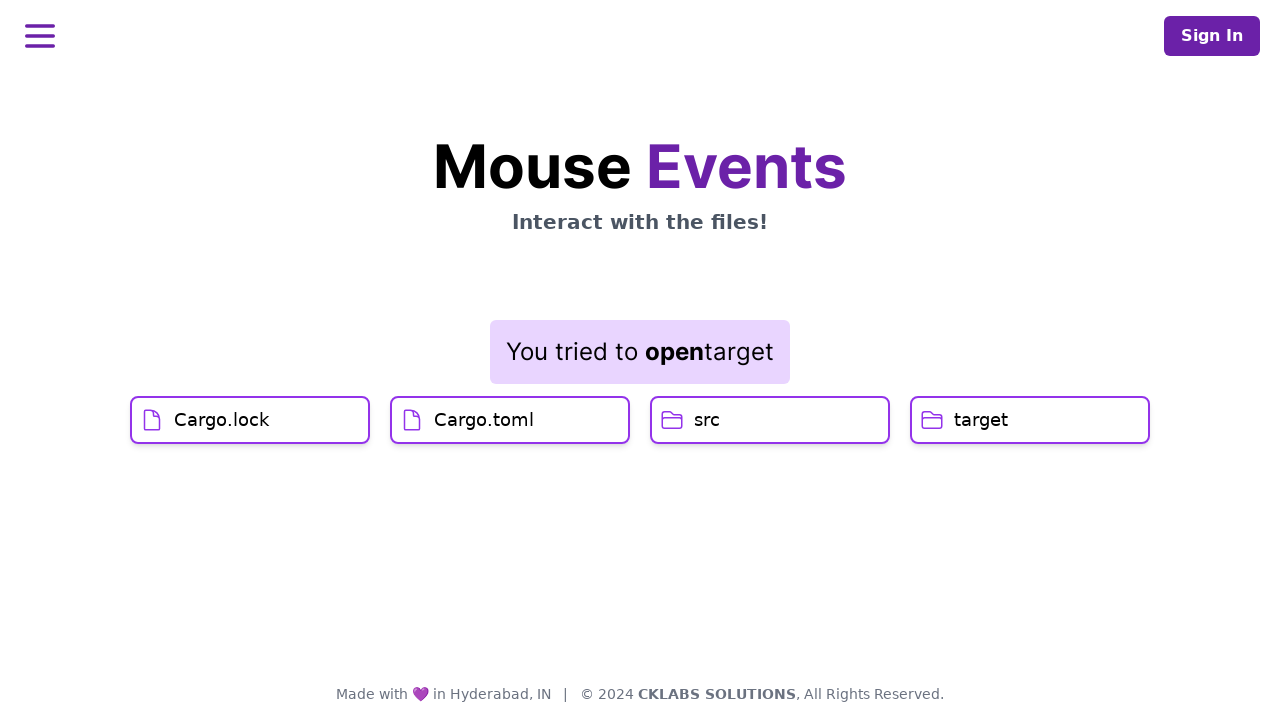